Navigates to a BrowserStack guide page about closing browsers in Selenium and maximizes the window

Starting URL: https://www.browserstack.com/guide/close-browser-in-selenium

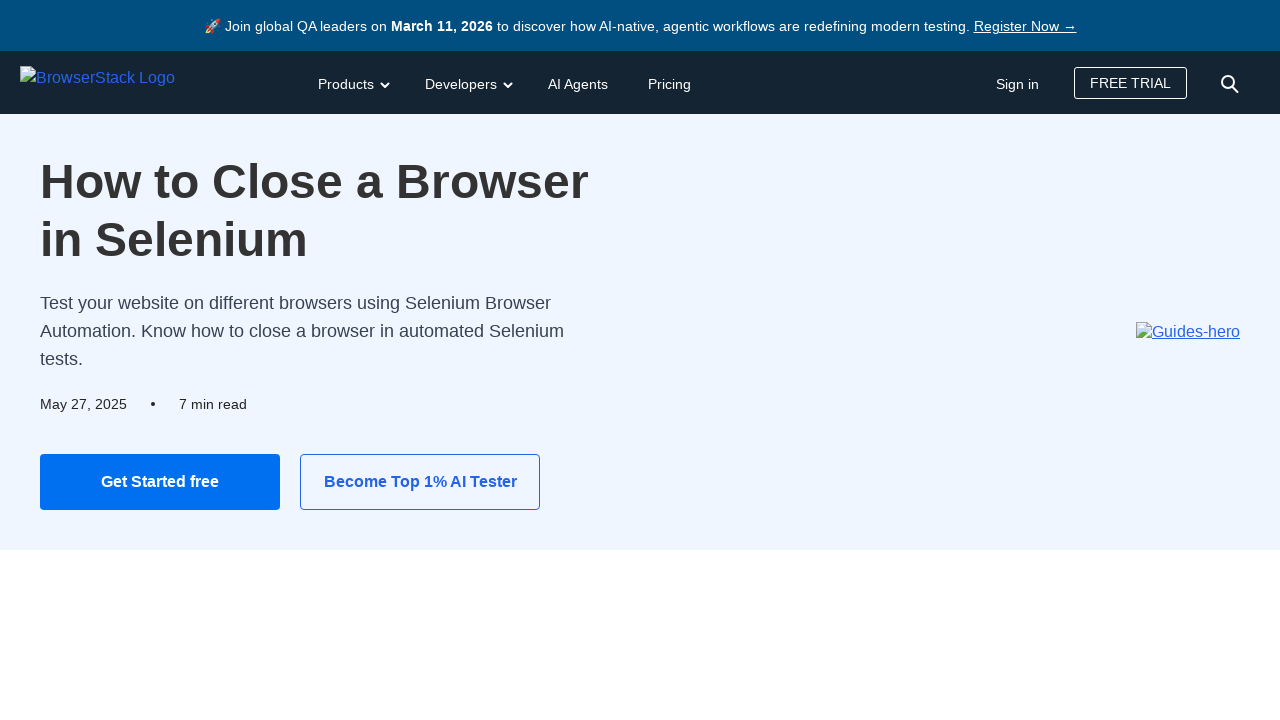

Navigated to BrowserStack guide page about closing browsers in Selenium
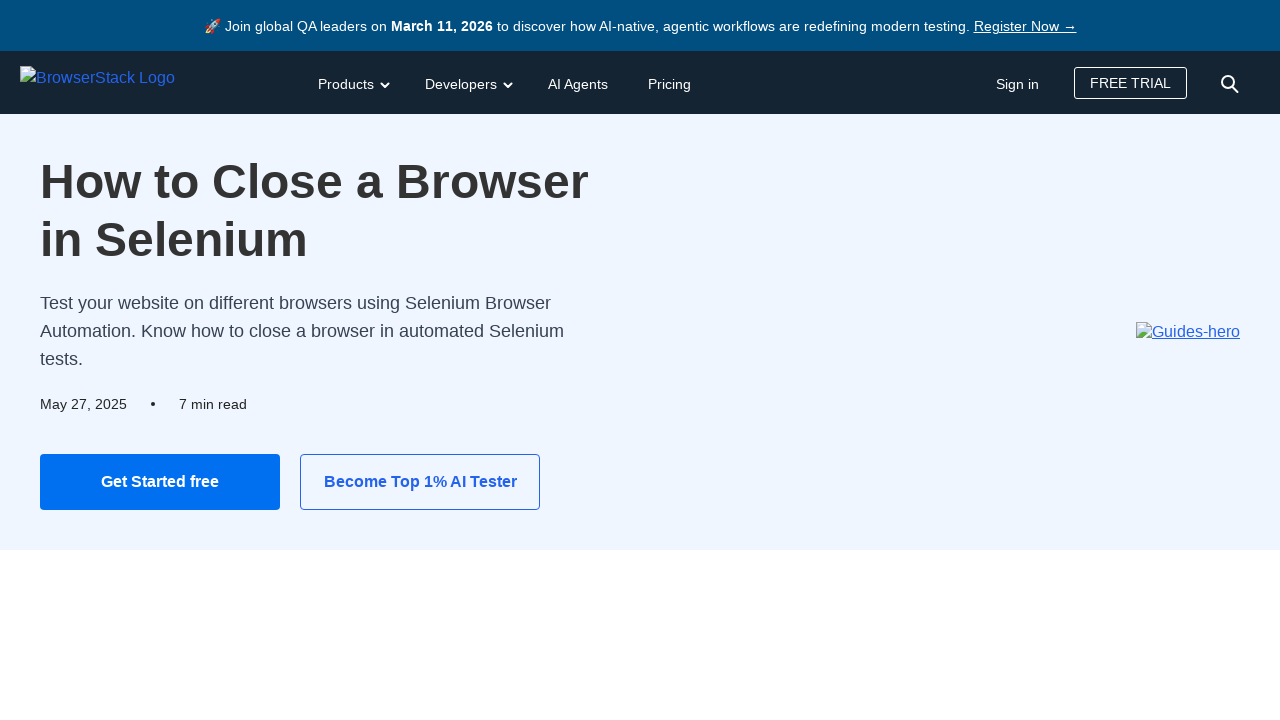

Maximized browser window to 1920x1080
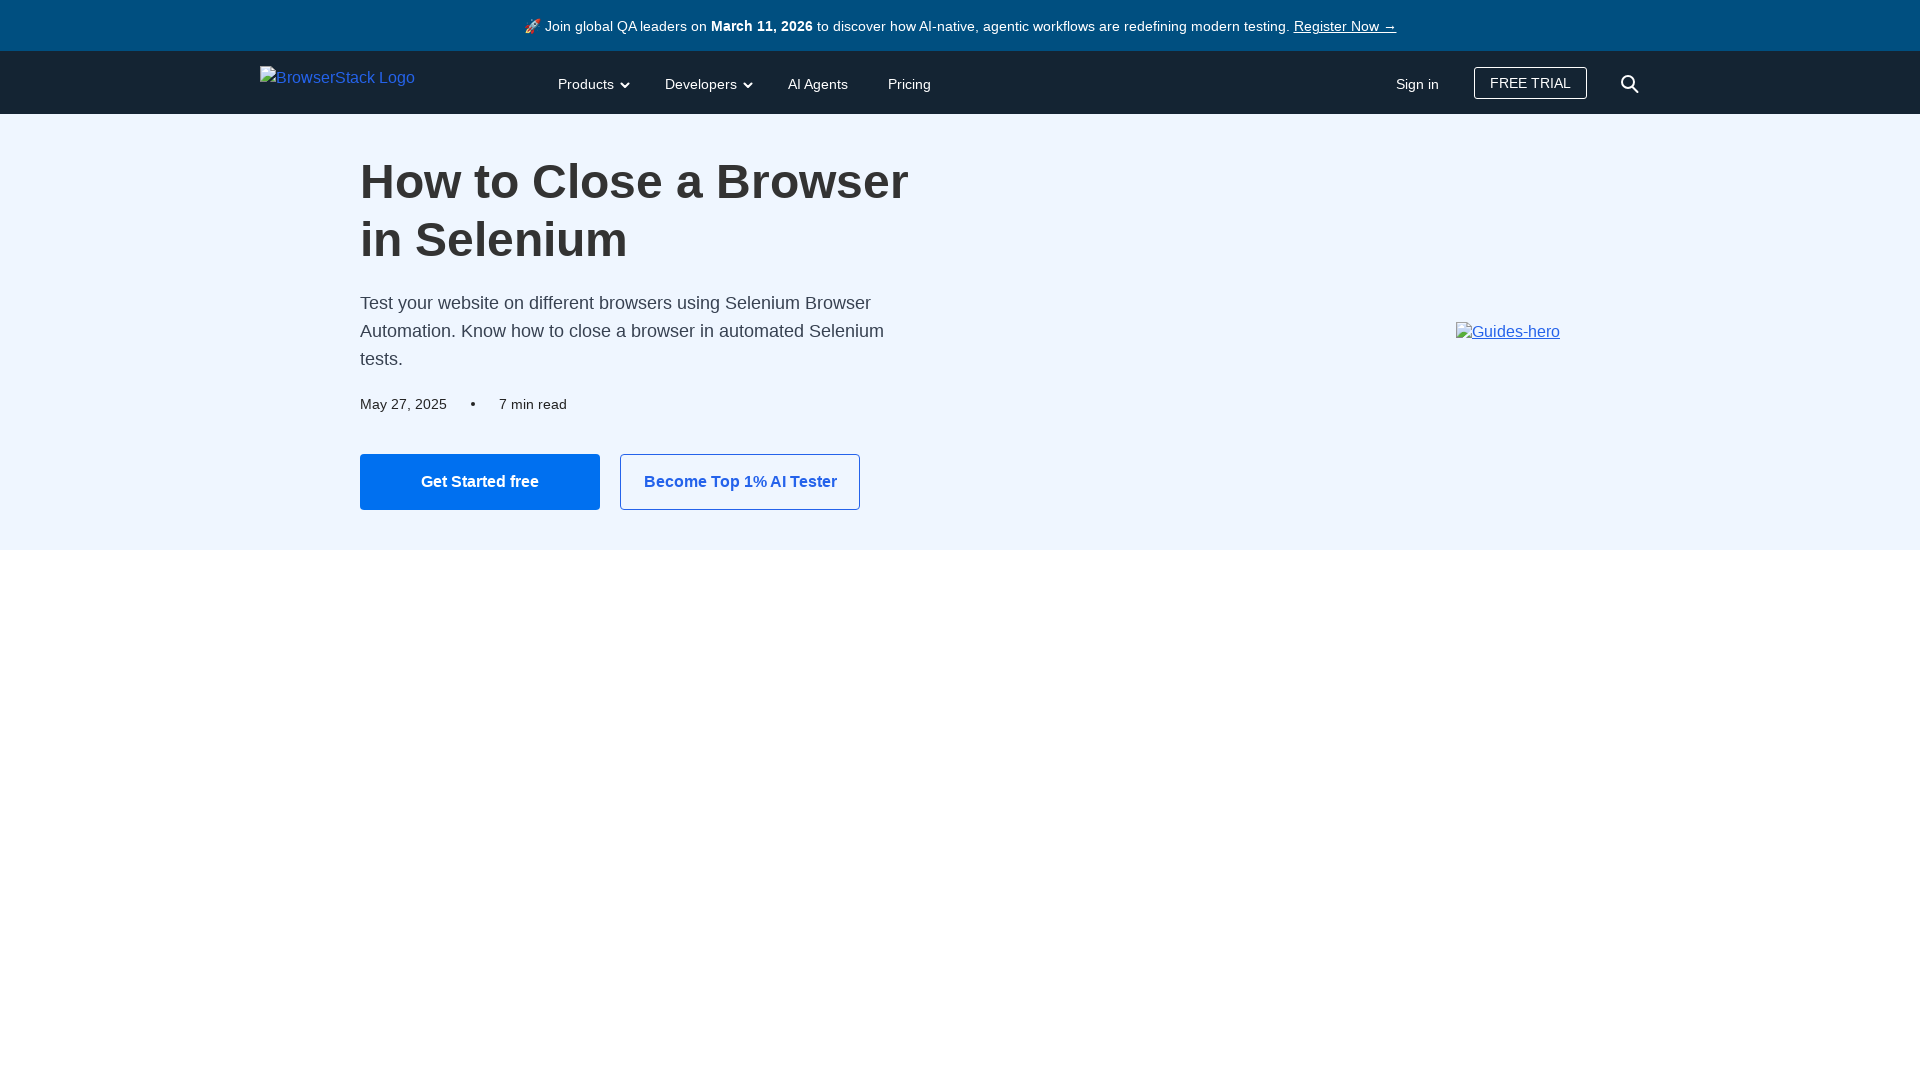

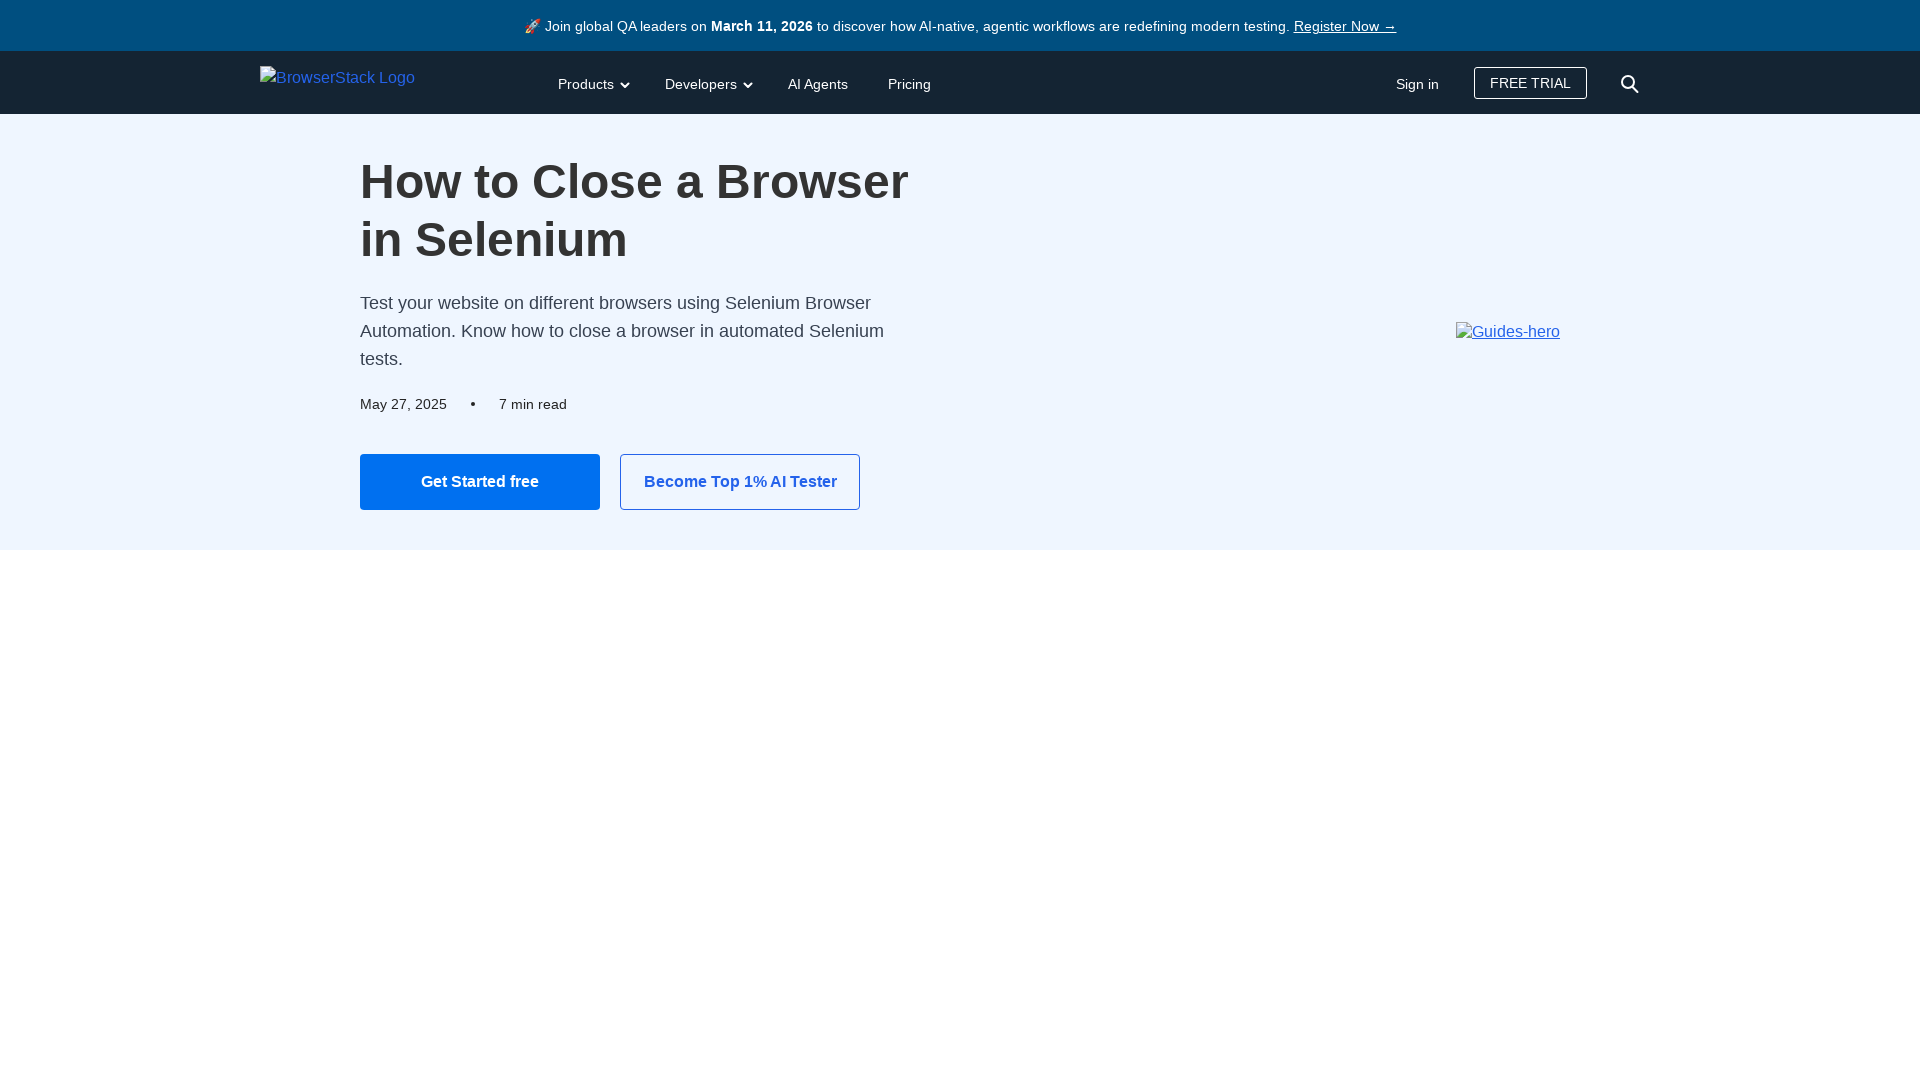